Tests click and hold drag selection by selecting multiple items from position 1 to 8 in a selectable list

Starting URL: https://automationfc.github.io/jquery-selectable/

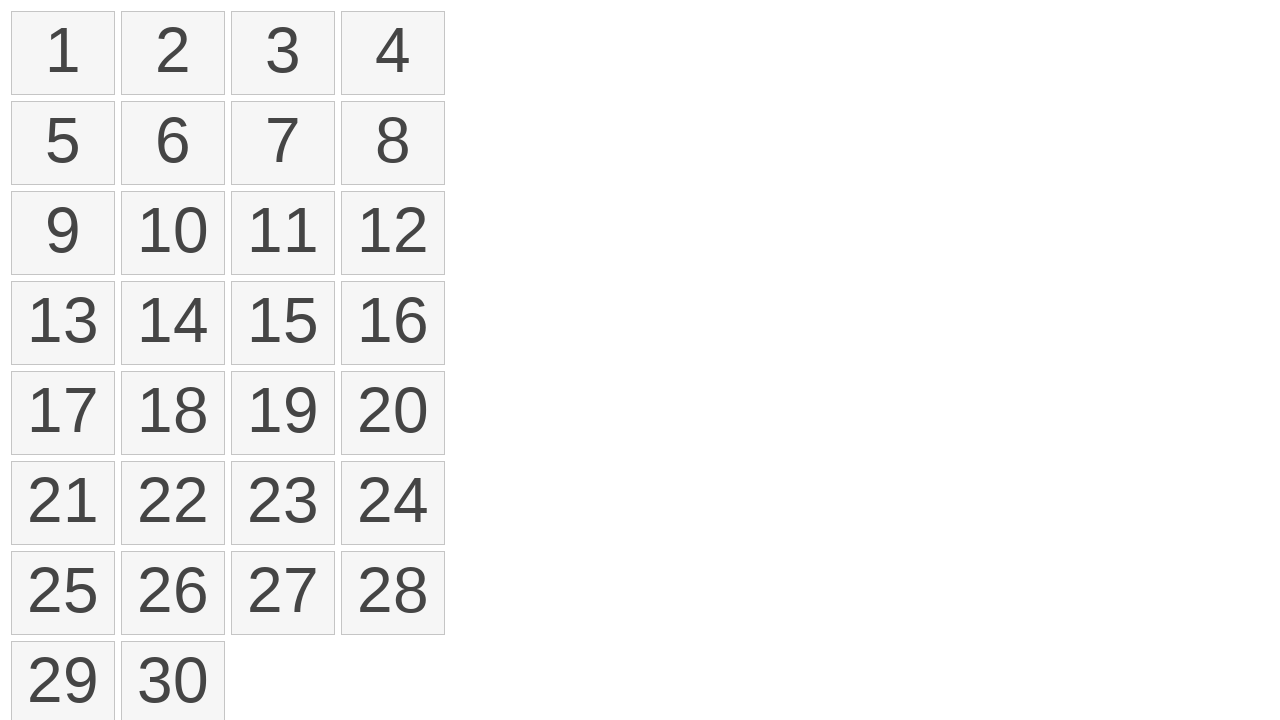

Waited for selectable list to load
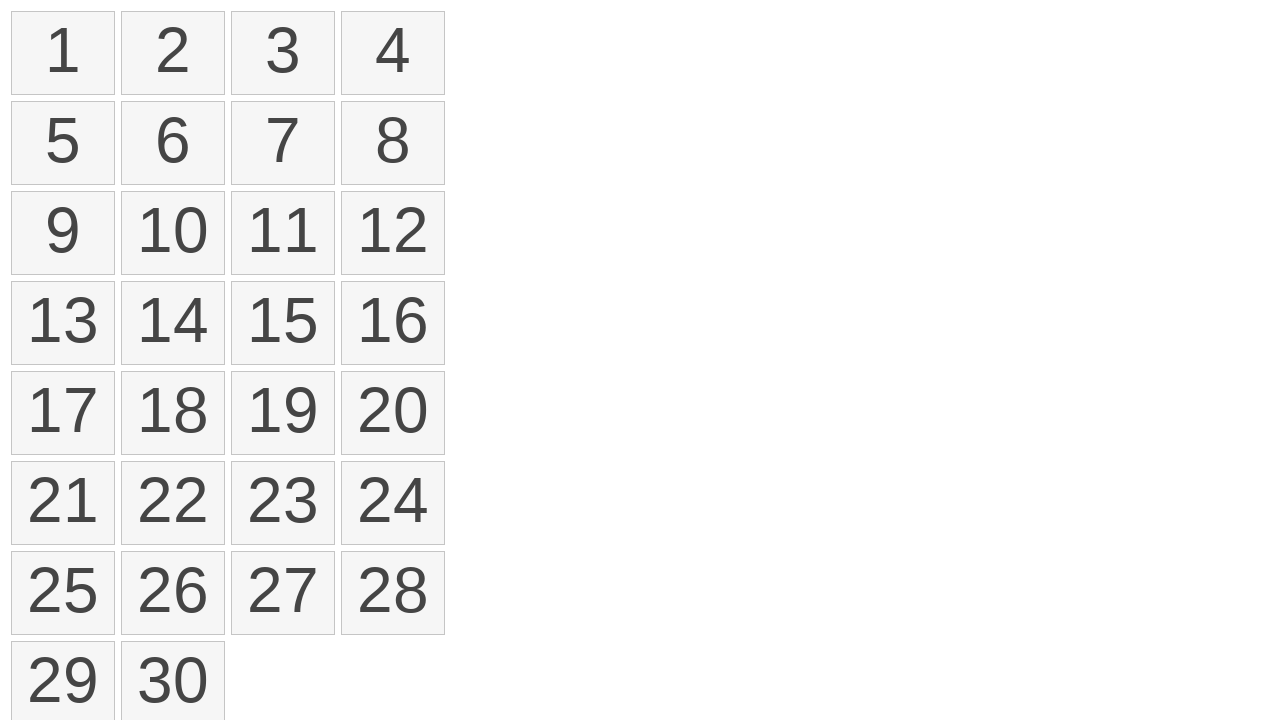

Located first list item (position 1)
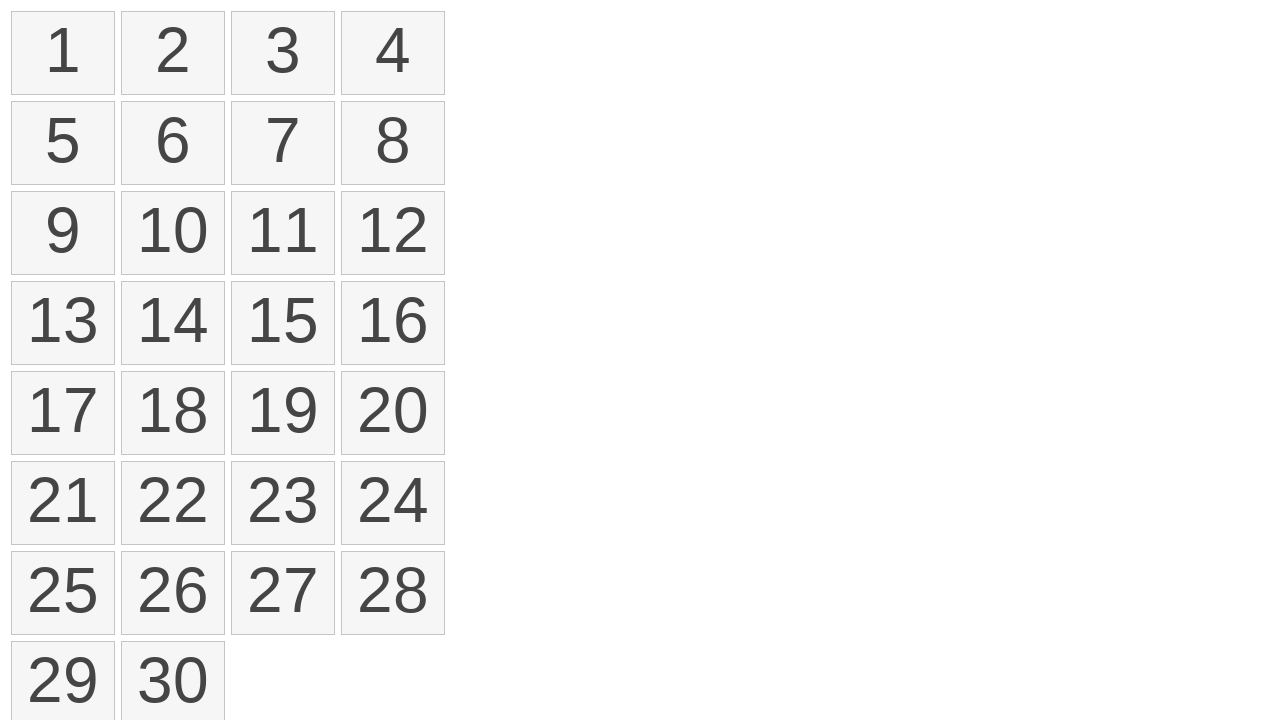

Located eighth list item (position 8)
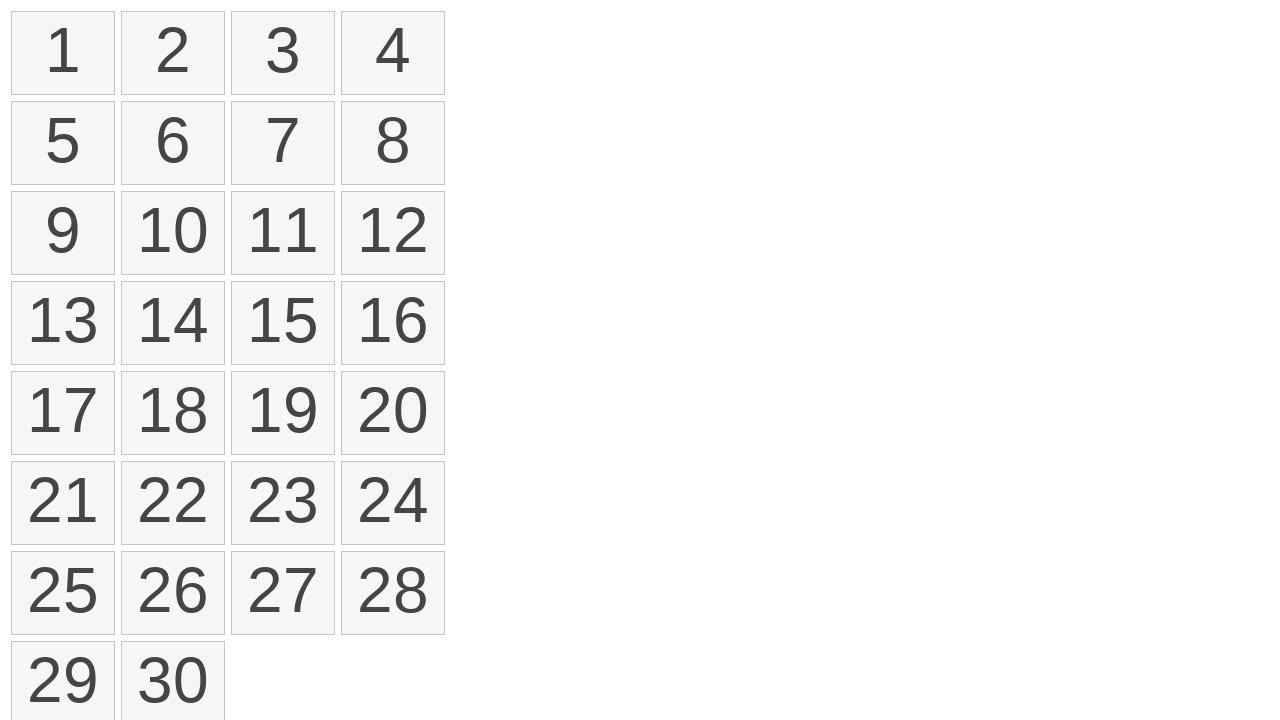

Retrieved bounding box of first list item
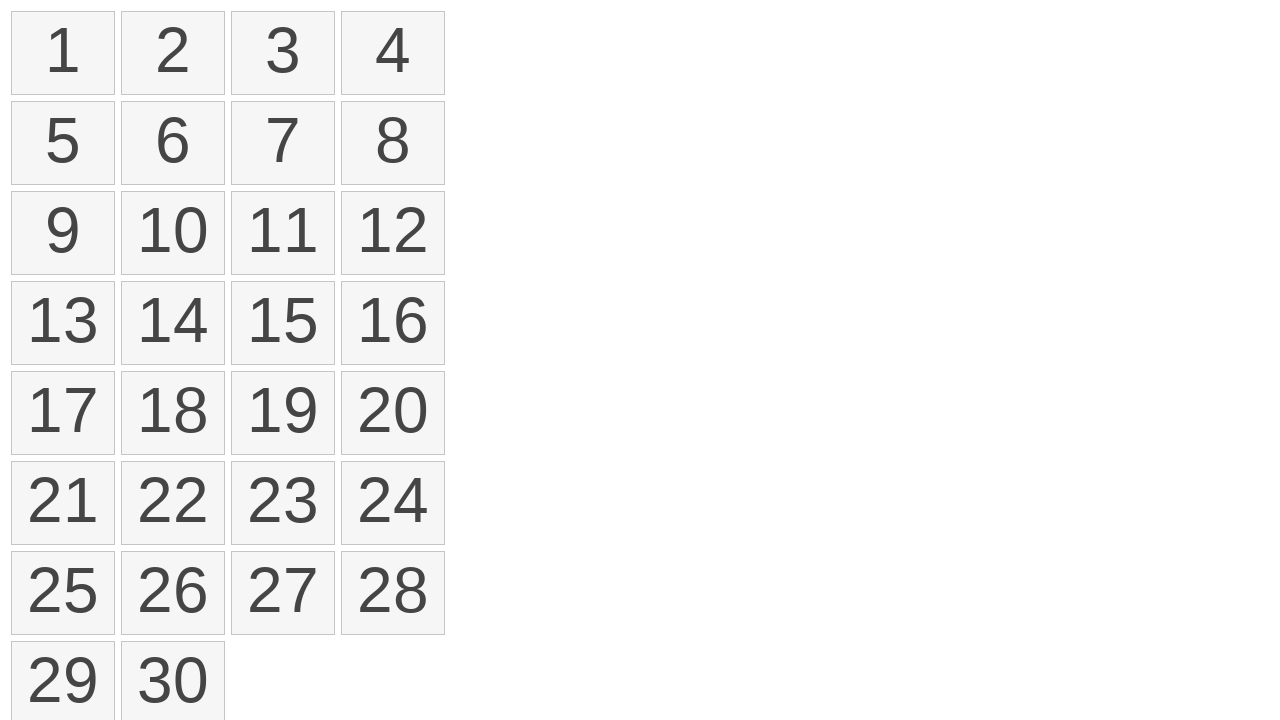

Retrieved bounding box of eighth list item
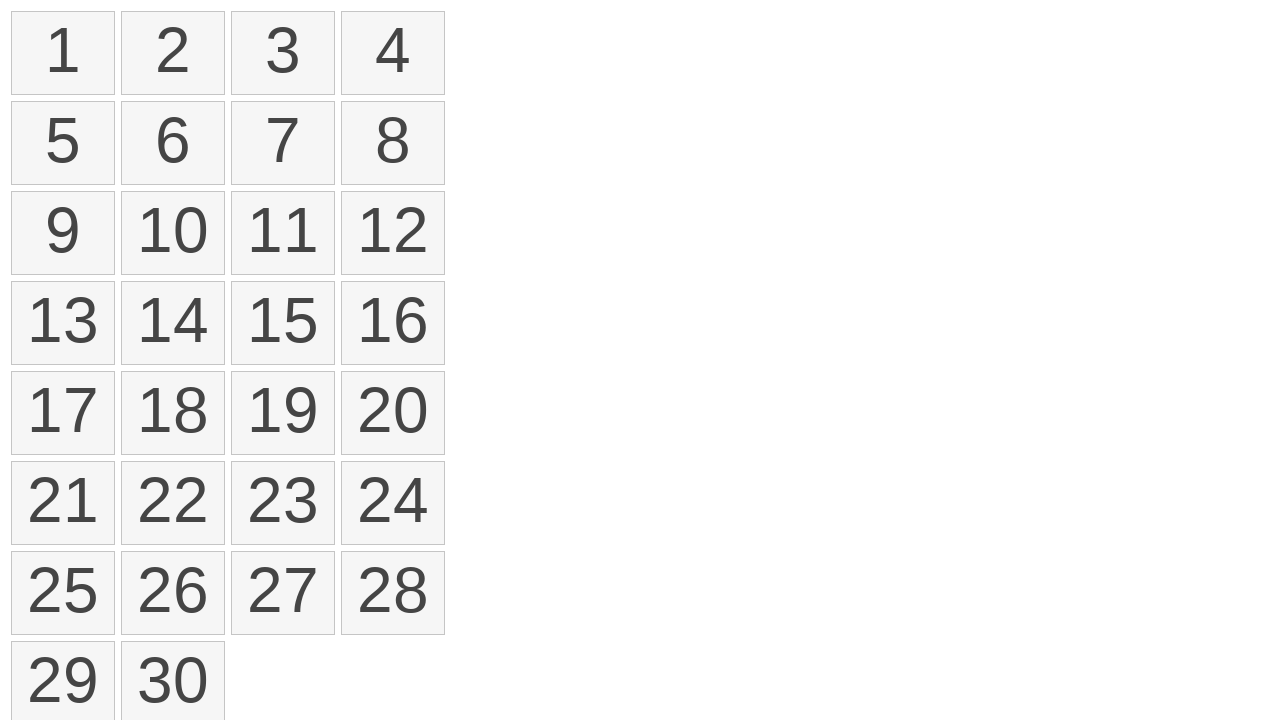

Moved mouse to center of first list item at (63, 53)
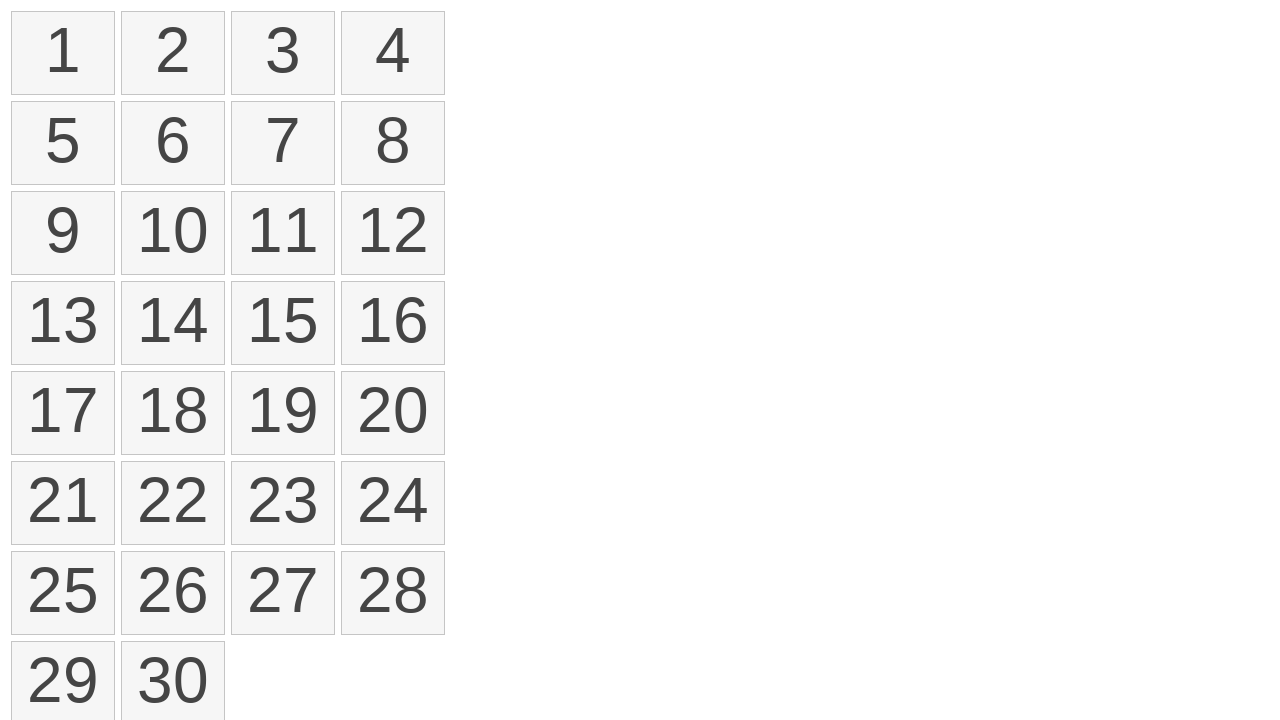

Pressed mouse button down to start drag selection at (63, 53)
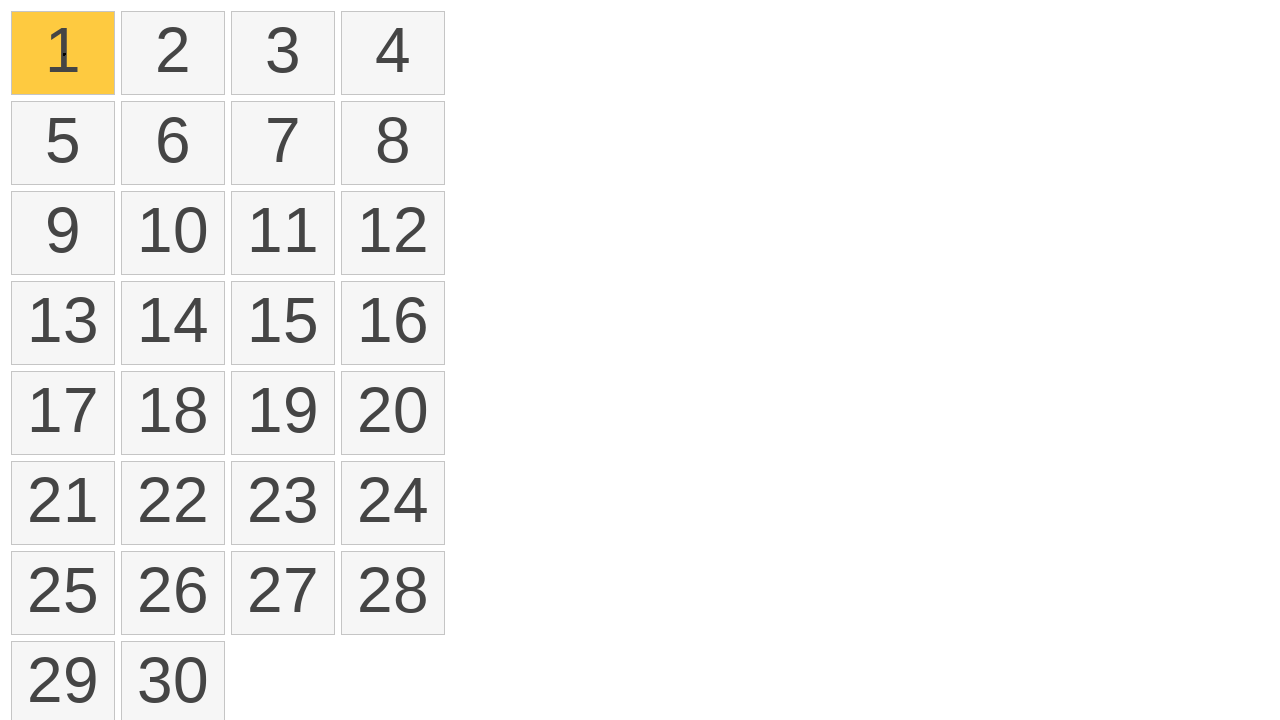

Dragged mouse to center of eighth list item at (393, 143)
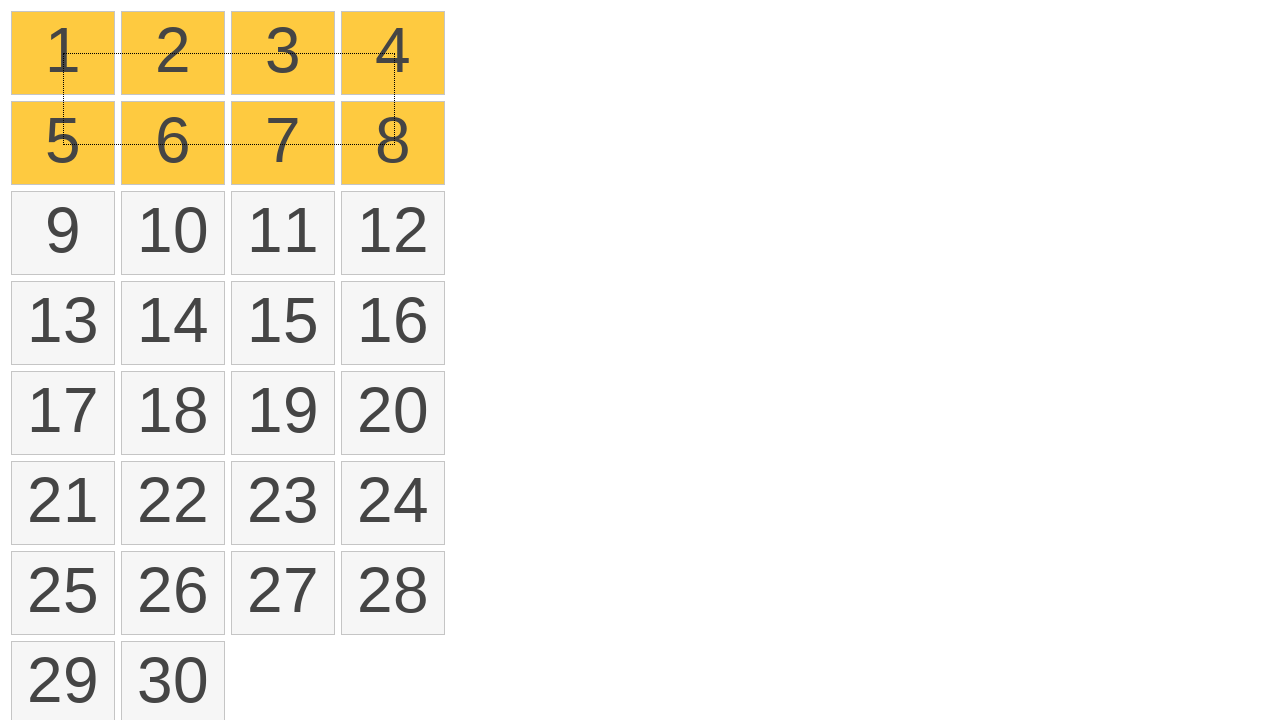

Released mouse button to complete drag selection of items 1-8 at (393, 143)
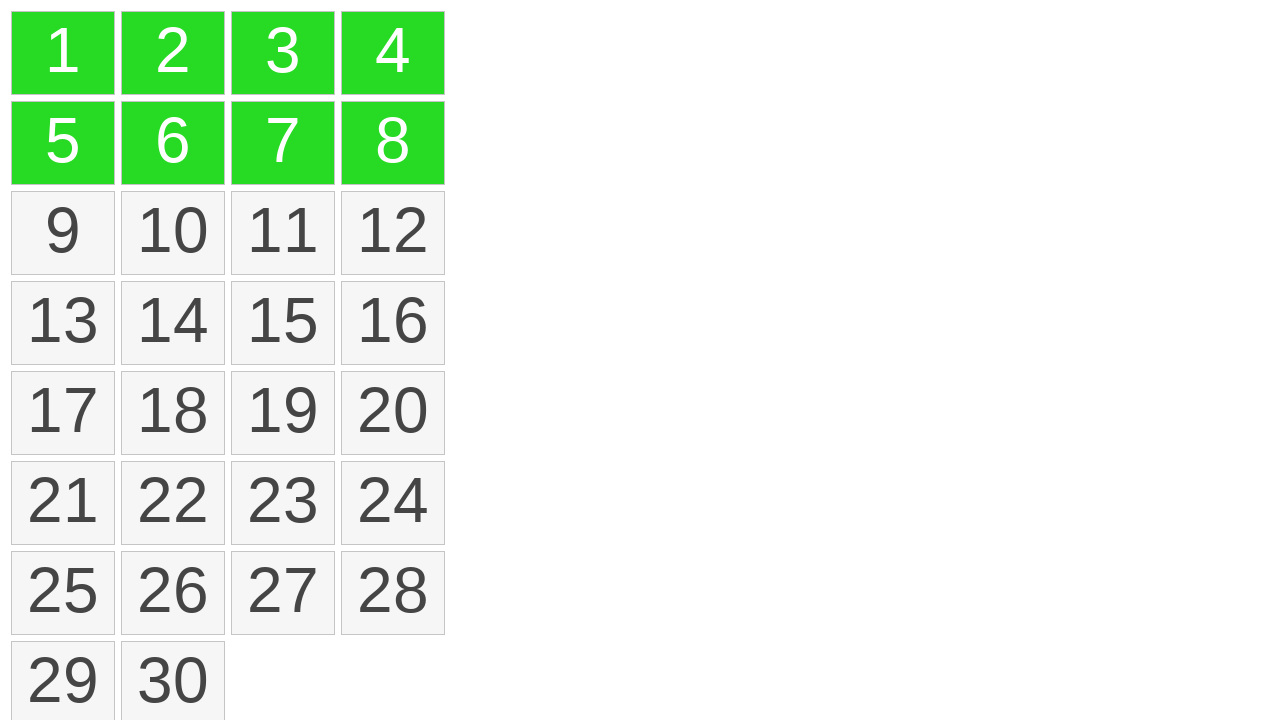

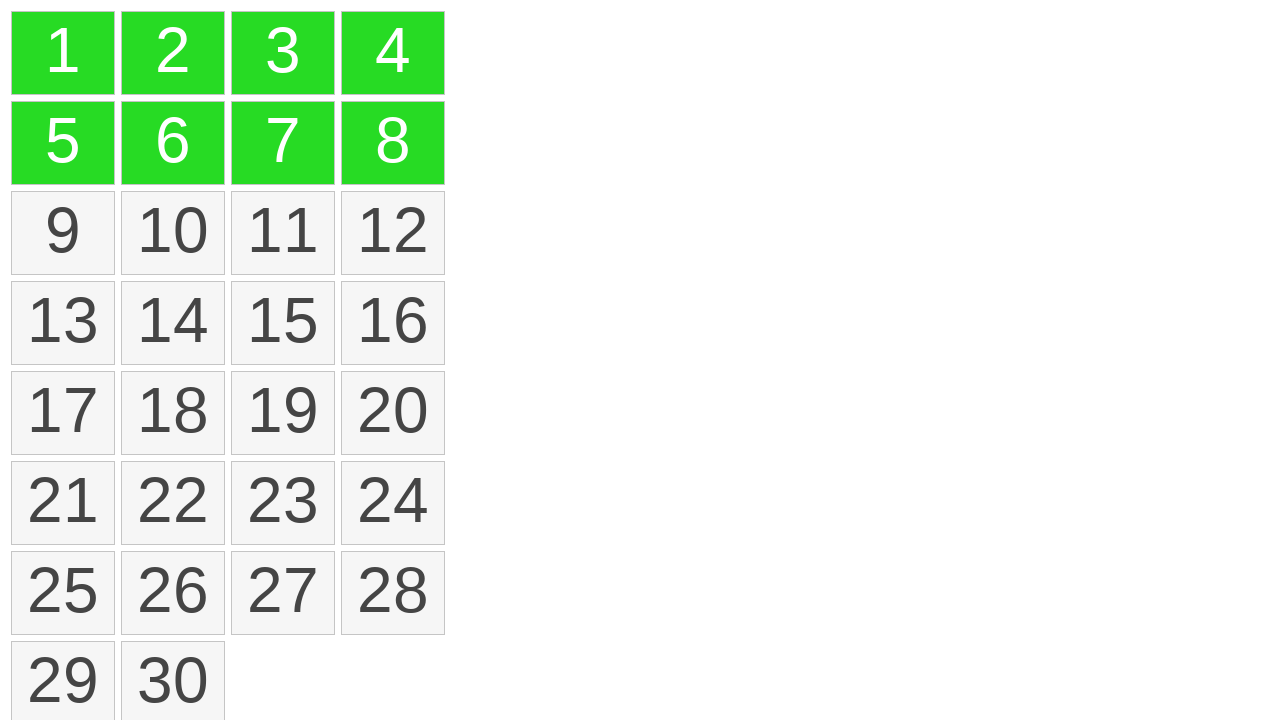